Tests the "load more" functionality on a Vietnamese news website by clicking the read more button multiple times to load additional articles, then verifies that article listings are displayed.

Starting URL: https://www.24h.com.vn/kinh-doanh-c161.html

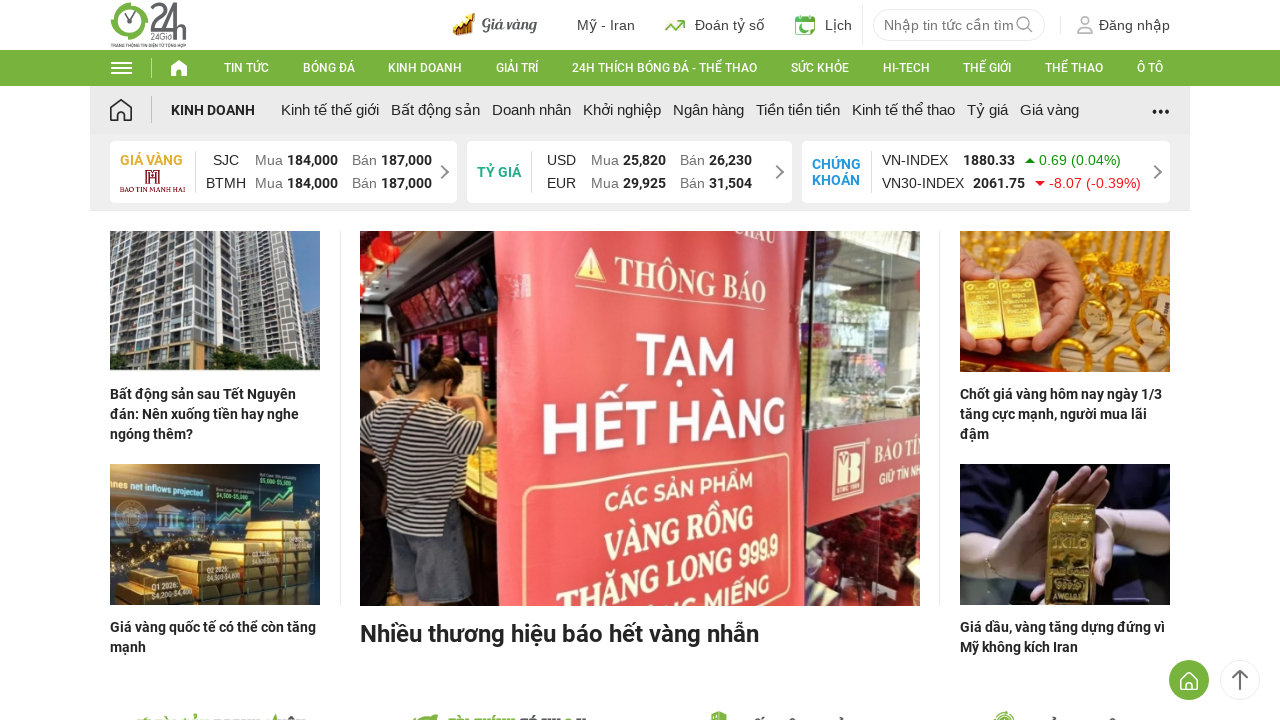

Waited for 'read more' button selector to be present
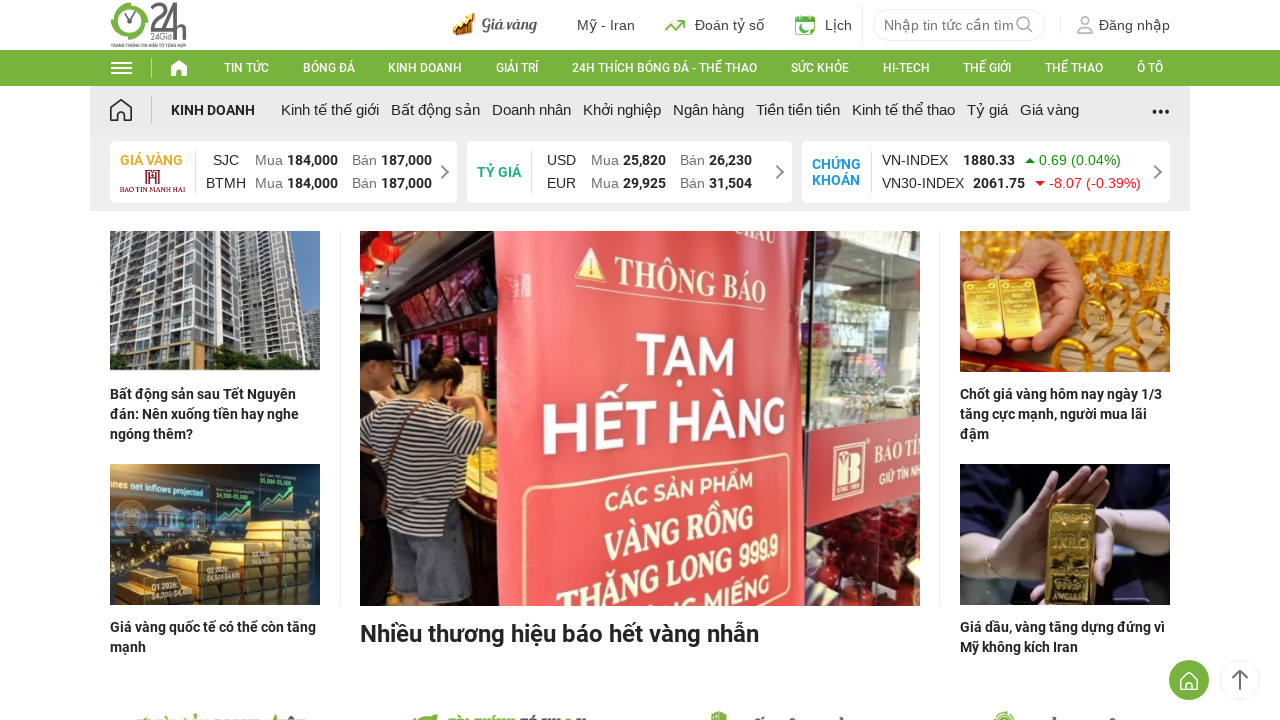

Clicked 'read more' button - first click at (480, 361) on .cate-24h-foot-home-tour-news-readmore a
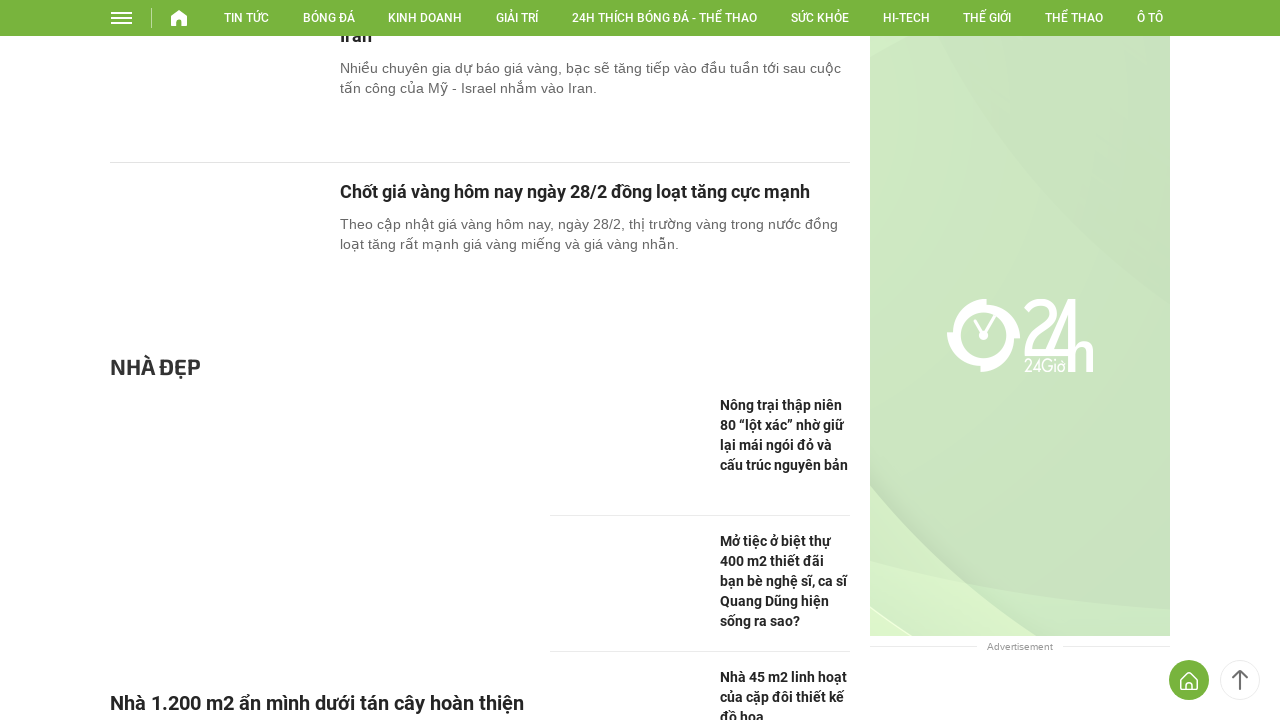

Waited 2.5 seconds for content to load
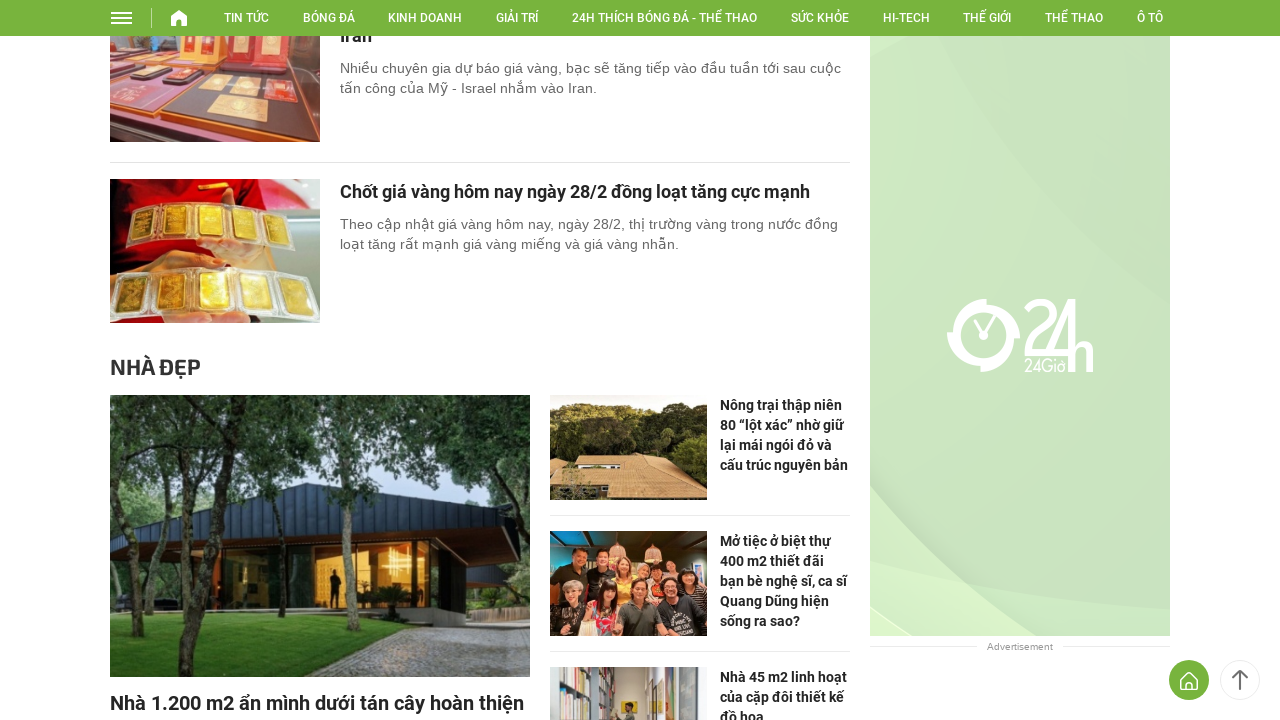

Clicked 'read more' button - second click at (480, 361) on .cate-24h-foot-home-tour-news-readmore a
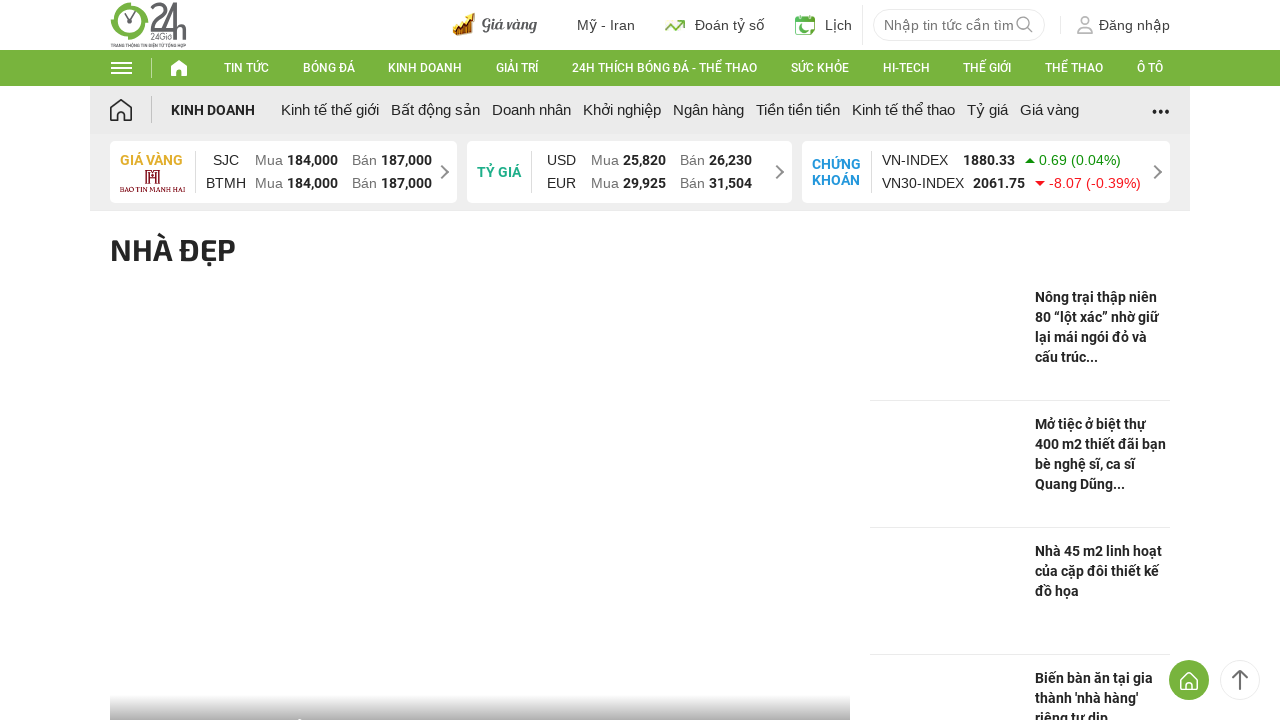

Waited 2.5 seconds for content to load
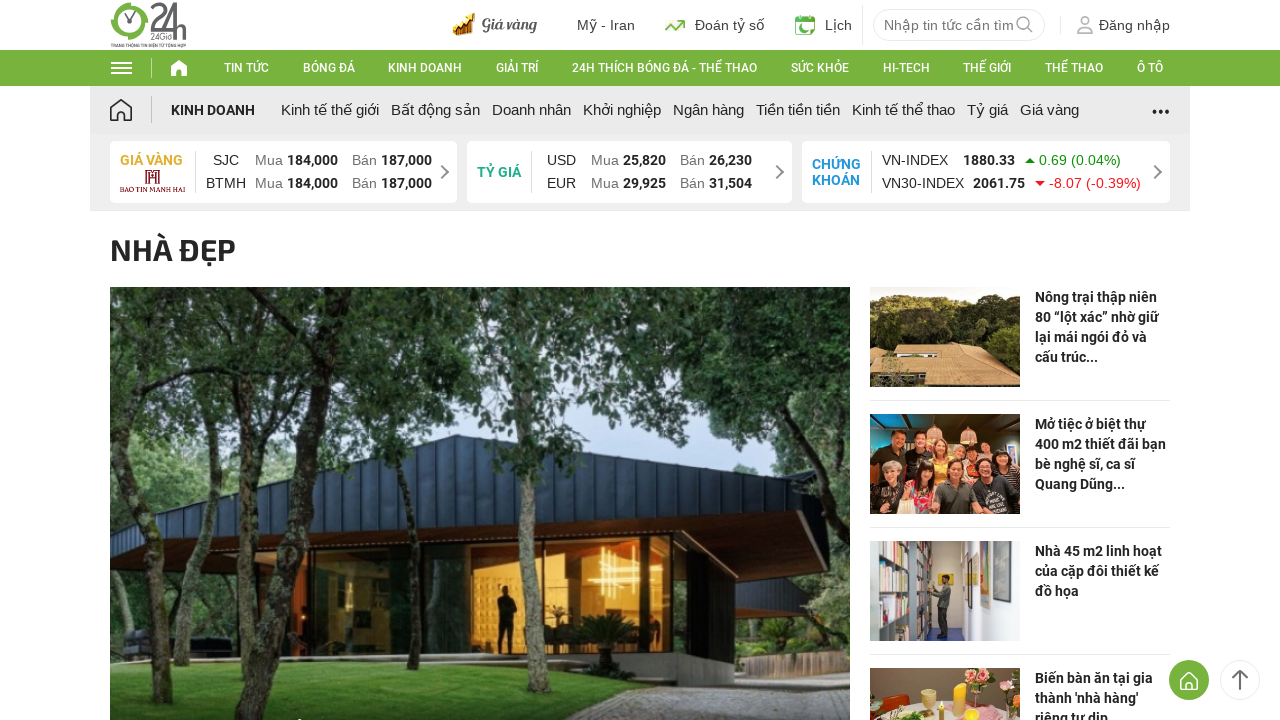

Clicked 'read more' button - third click at (480, 361) on .cate-24h-foot-home-tour-news-readmore a
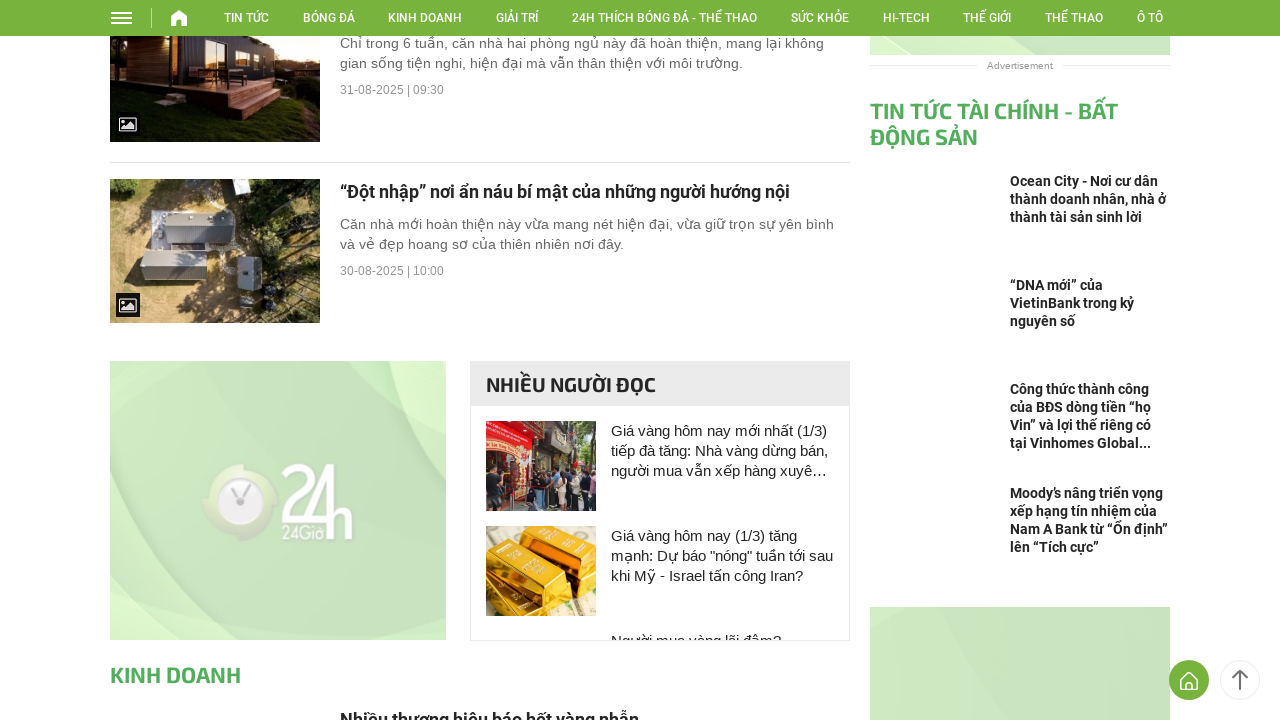

Waited 2.5 seconds for content to load
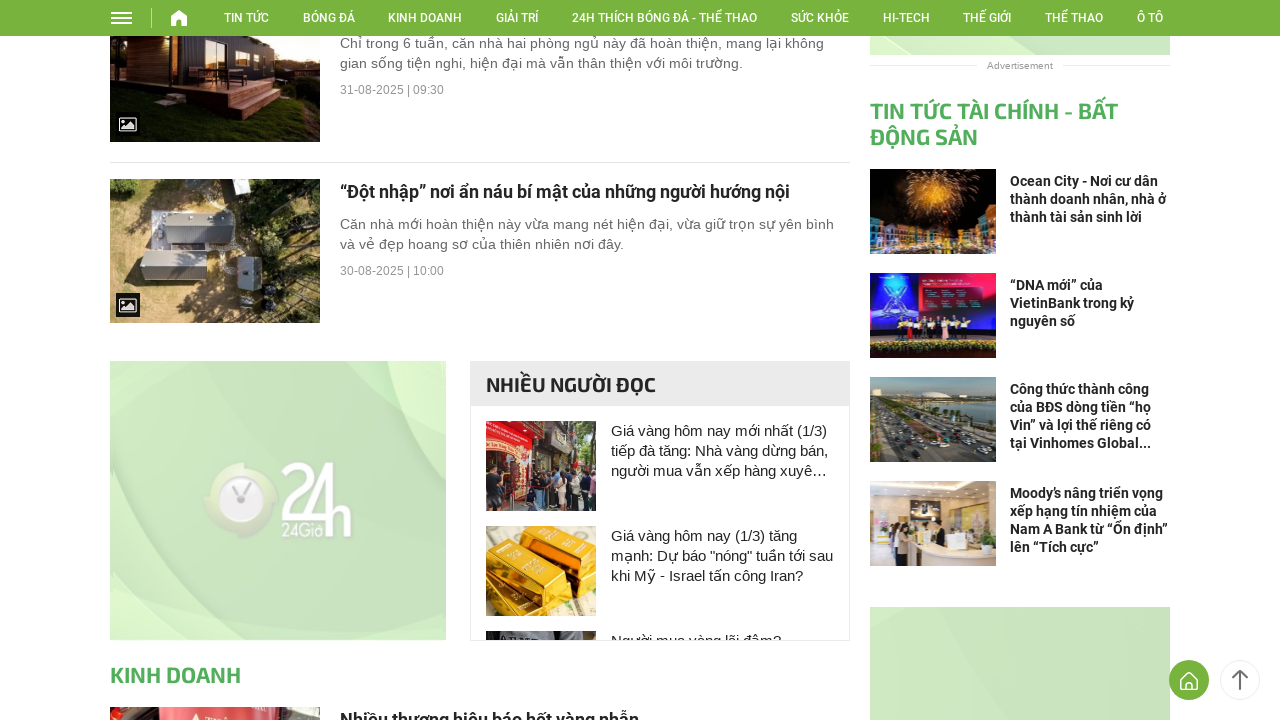

Clicked 'read more' button - fourth click at (480, 360) on .cate-24h-foot-home-tour-news-readmore a
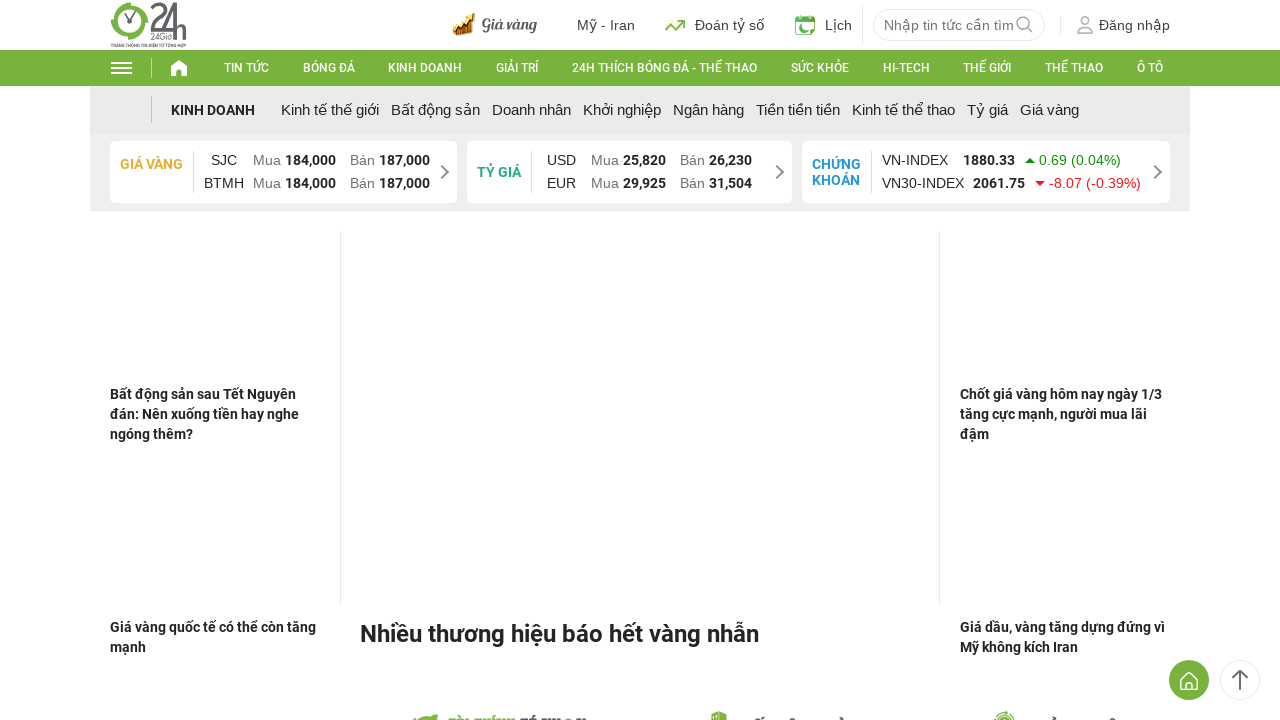

Verified article listings are displayed on the page
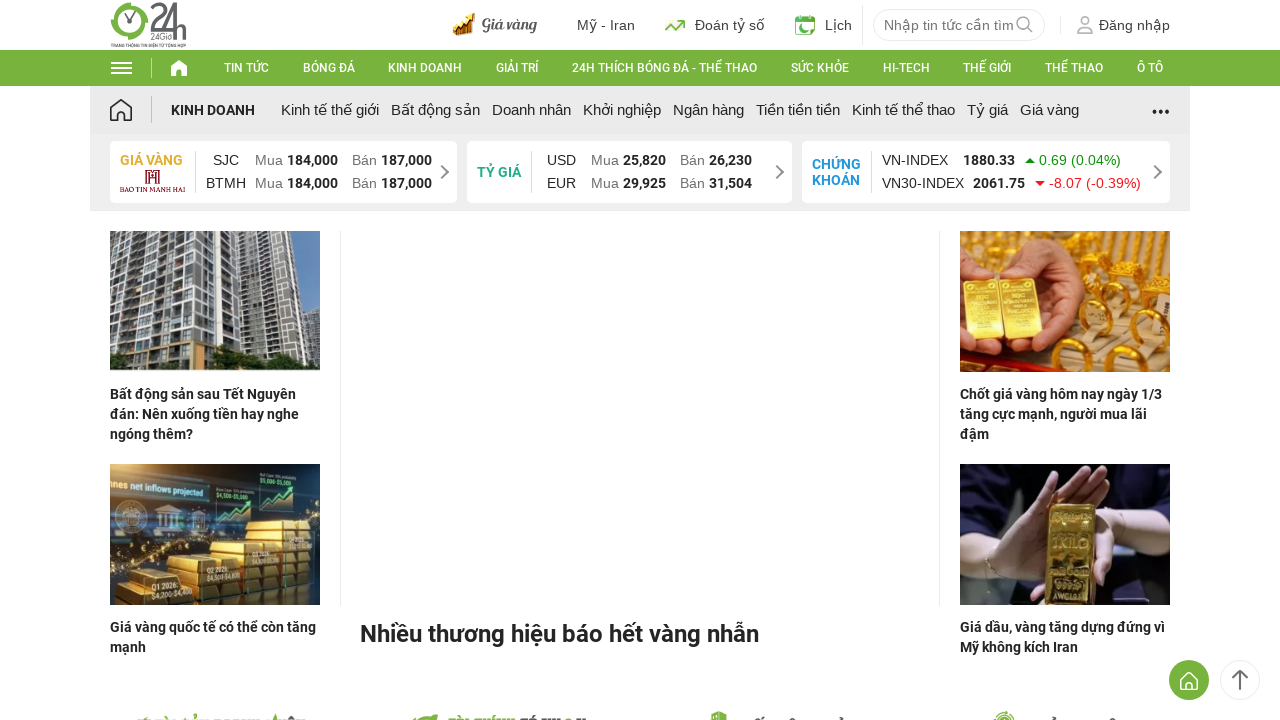

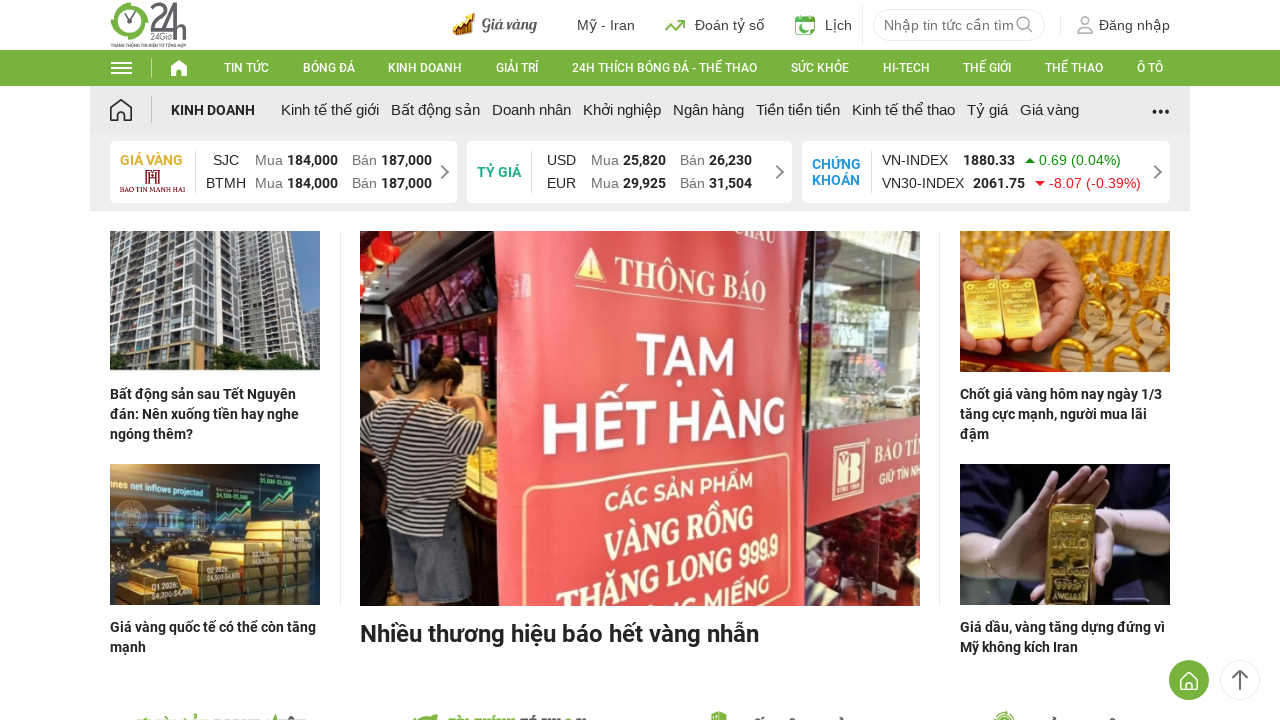